Tests pagination functionality on a book catalog website by navigating through multiple pages and verifying that book listings load on each page.

Starting URL: https://books.toscrape.com/

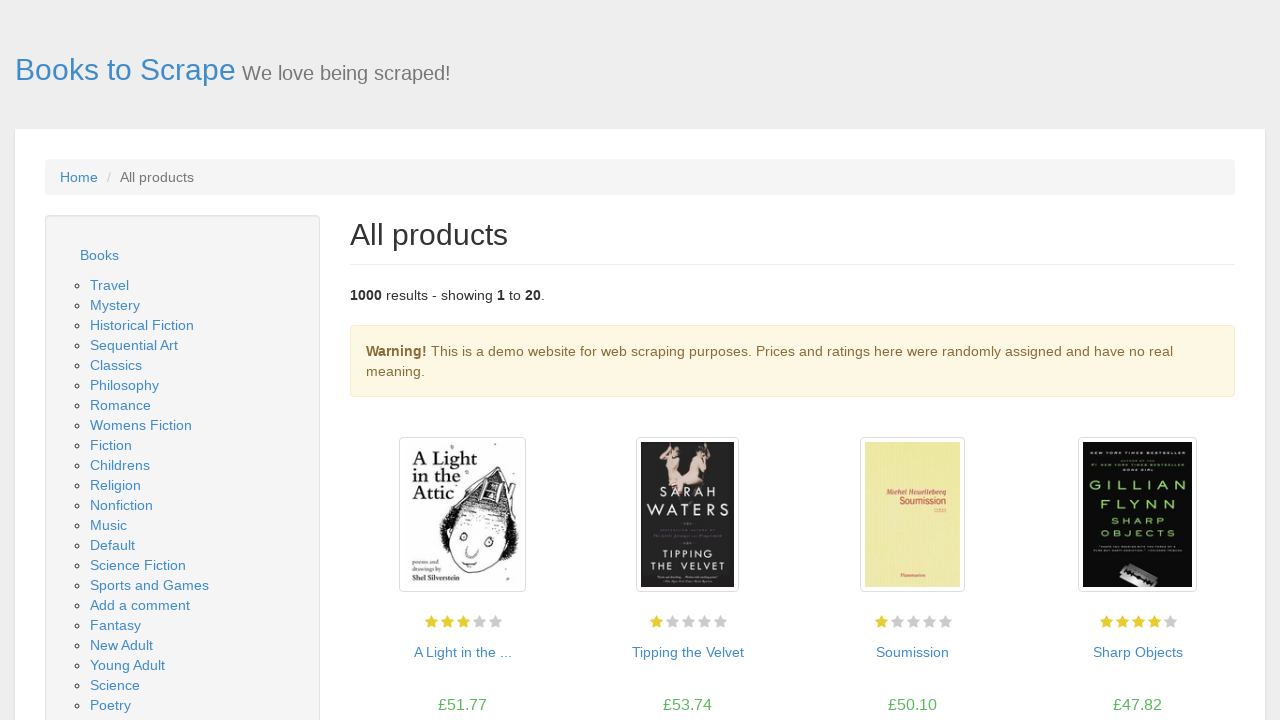

Initial book listings loaded on catalog page
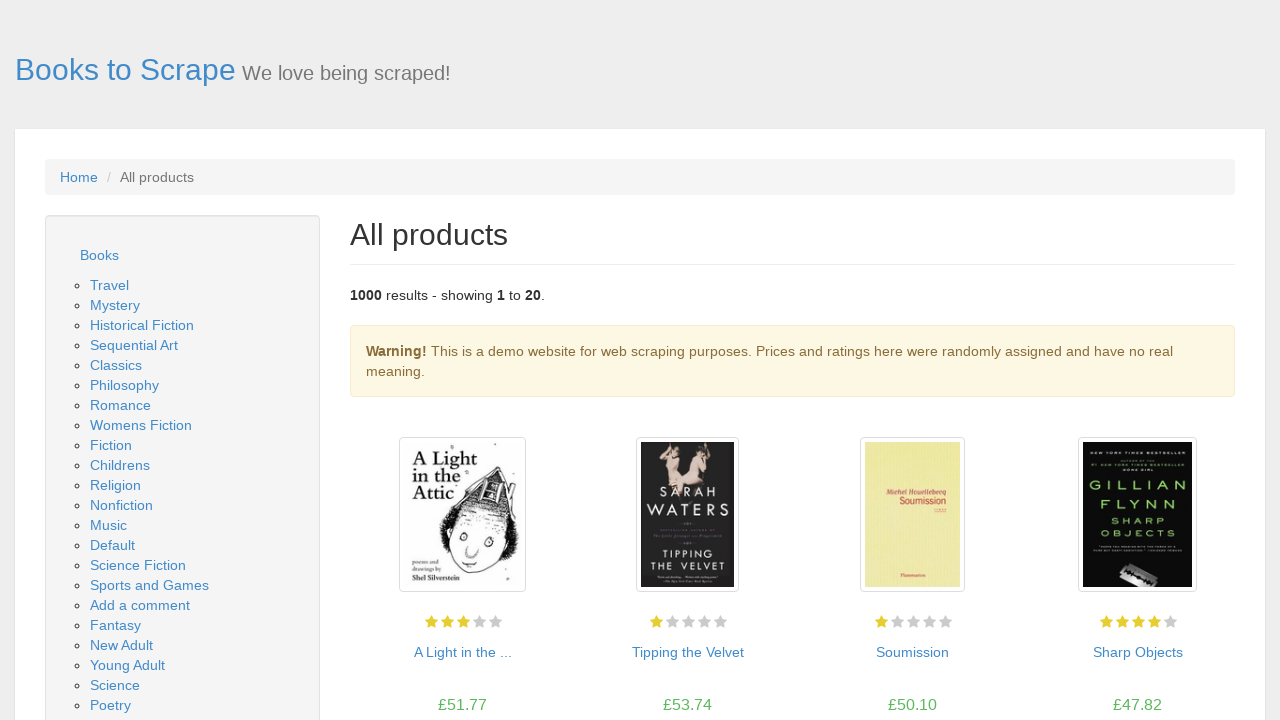

Book listings verified on current page
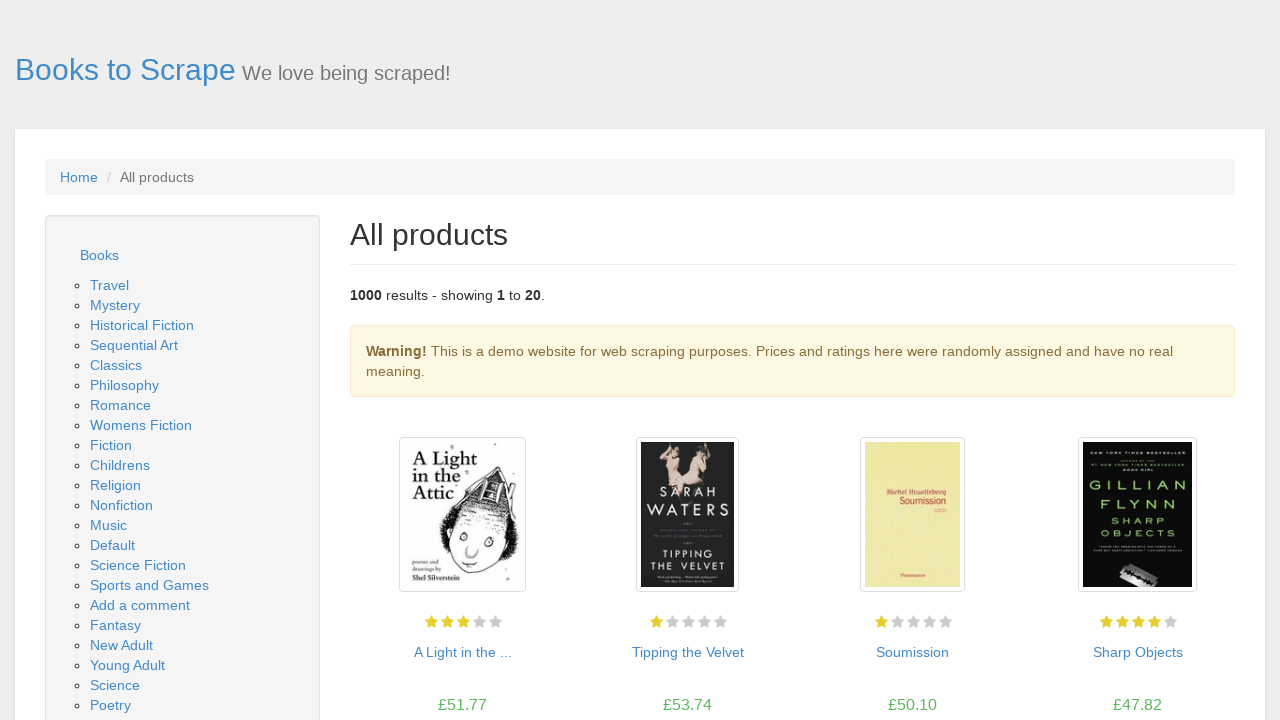

Clicked next page button to navigate to next catalog page at (1206, 654) on .next a
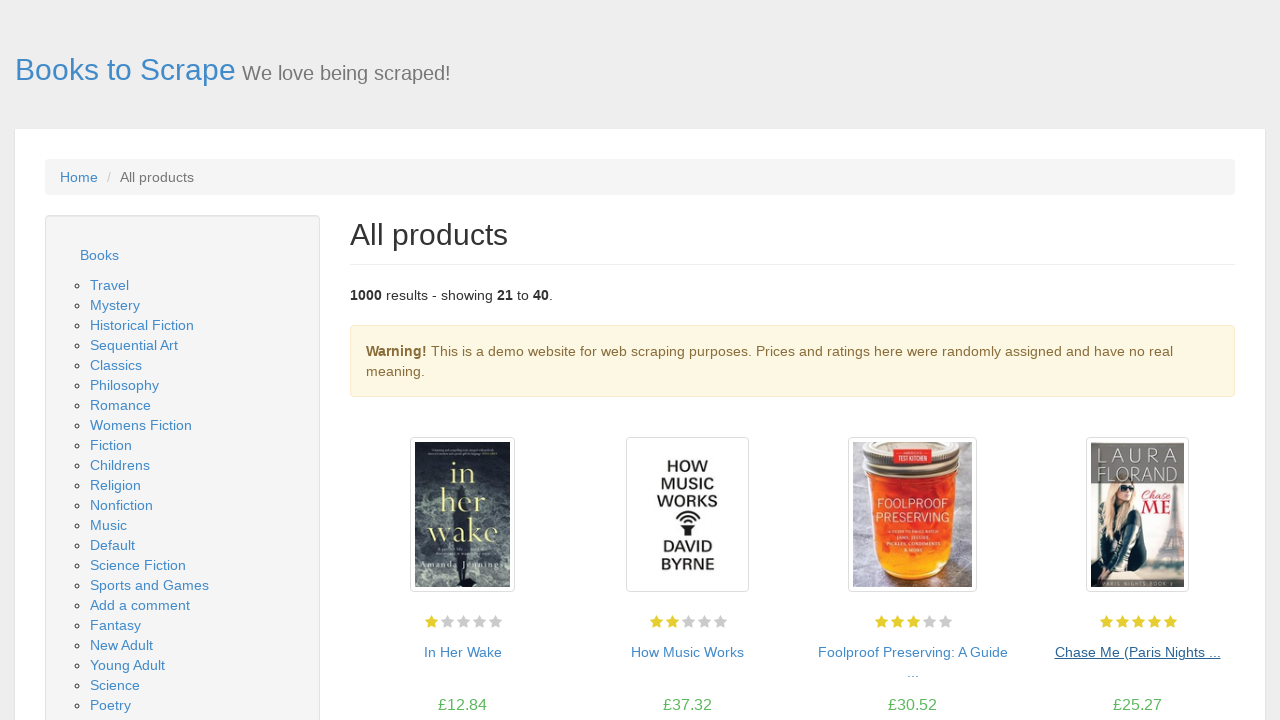

New page loaded with book listings
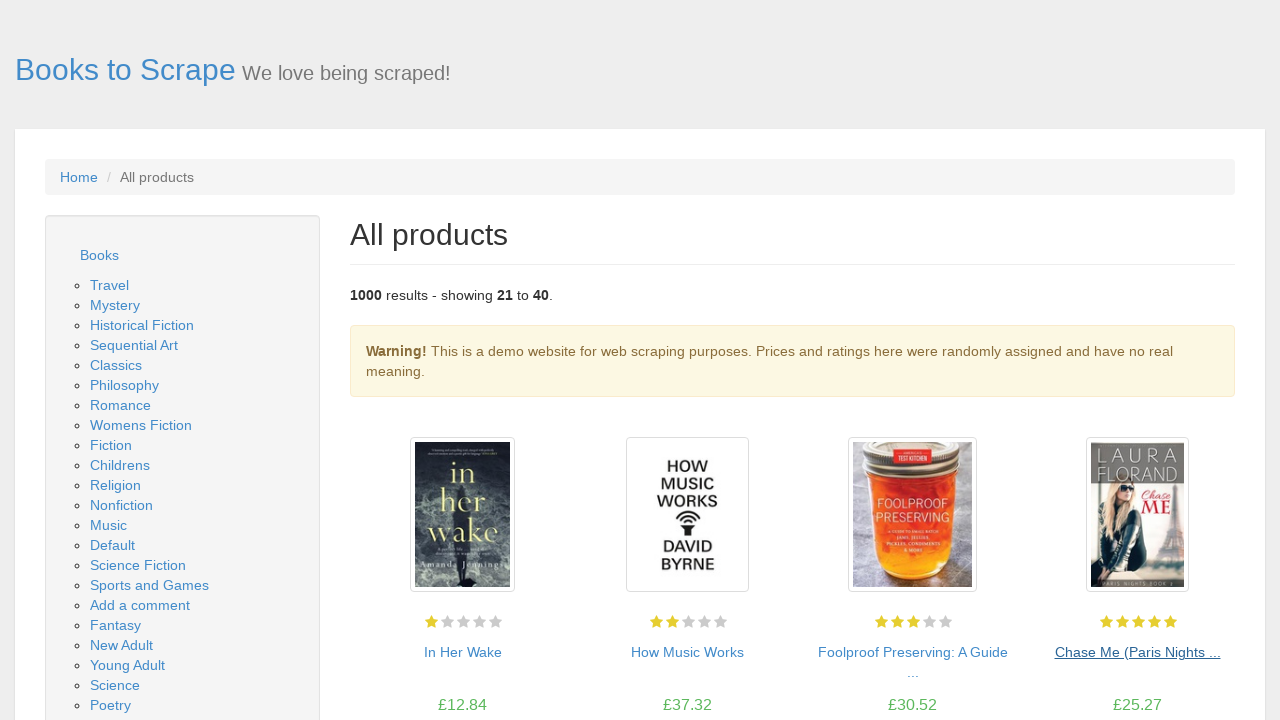

Book listings verified on current page
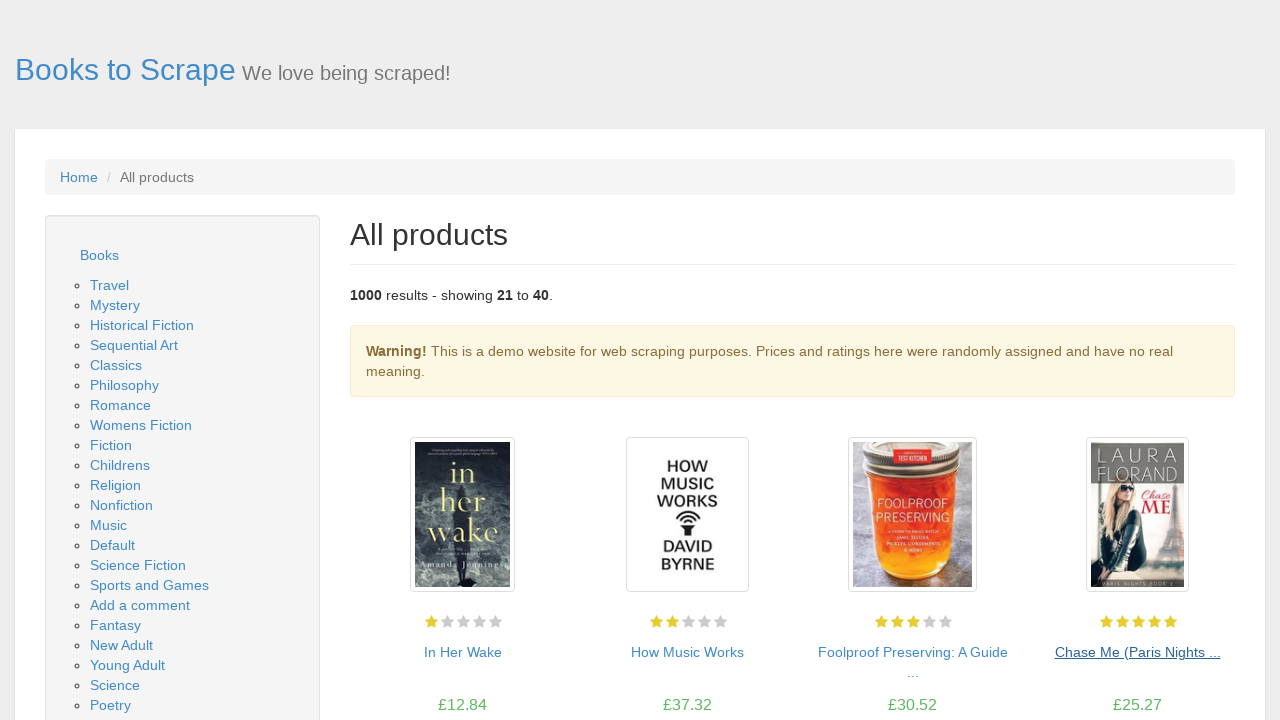

Clicked next page button to navigate to next catalog page at (1206, 654) on .next a
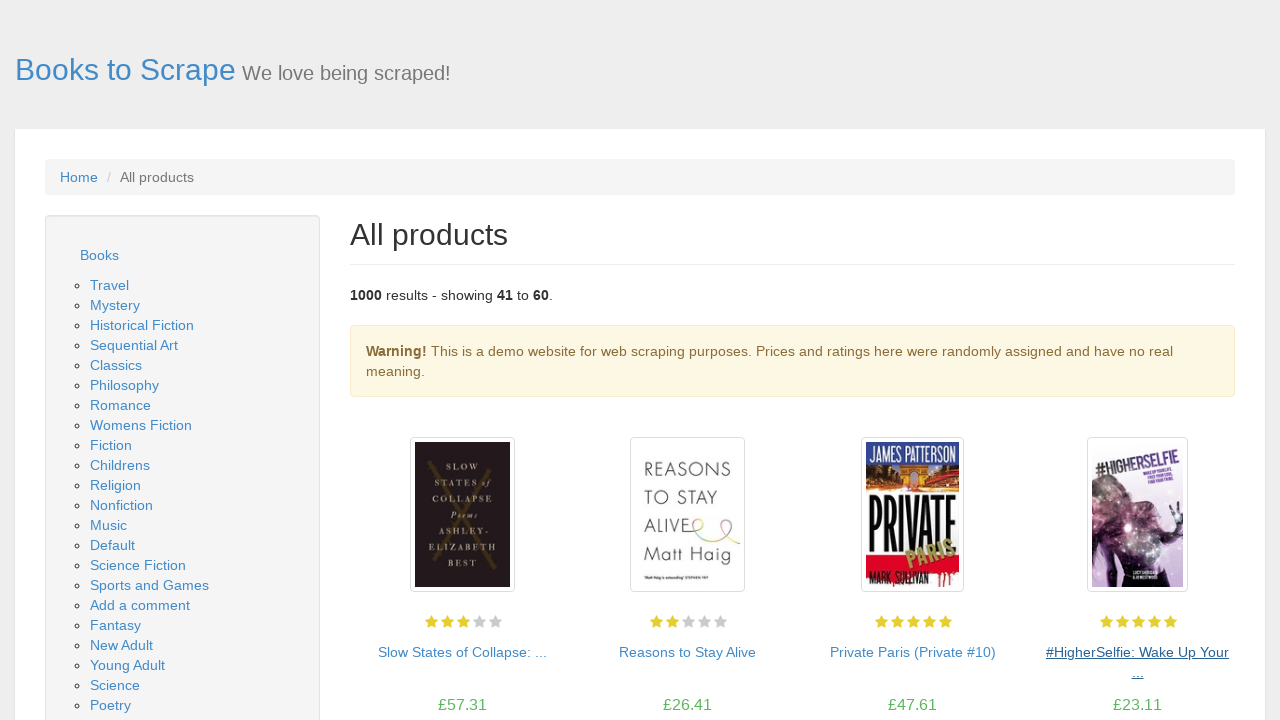

New page loaded with book listings
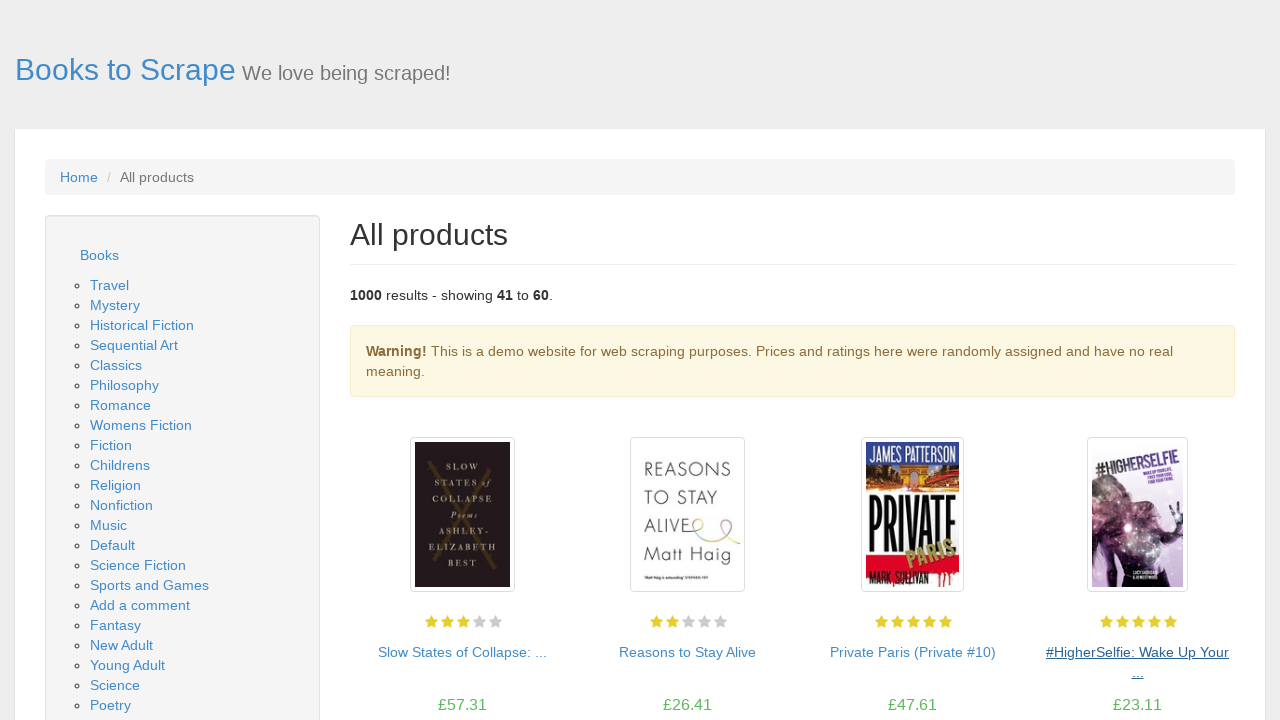

Book listings verified on current page
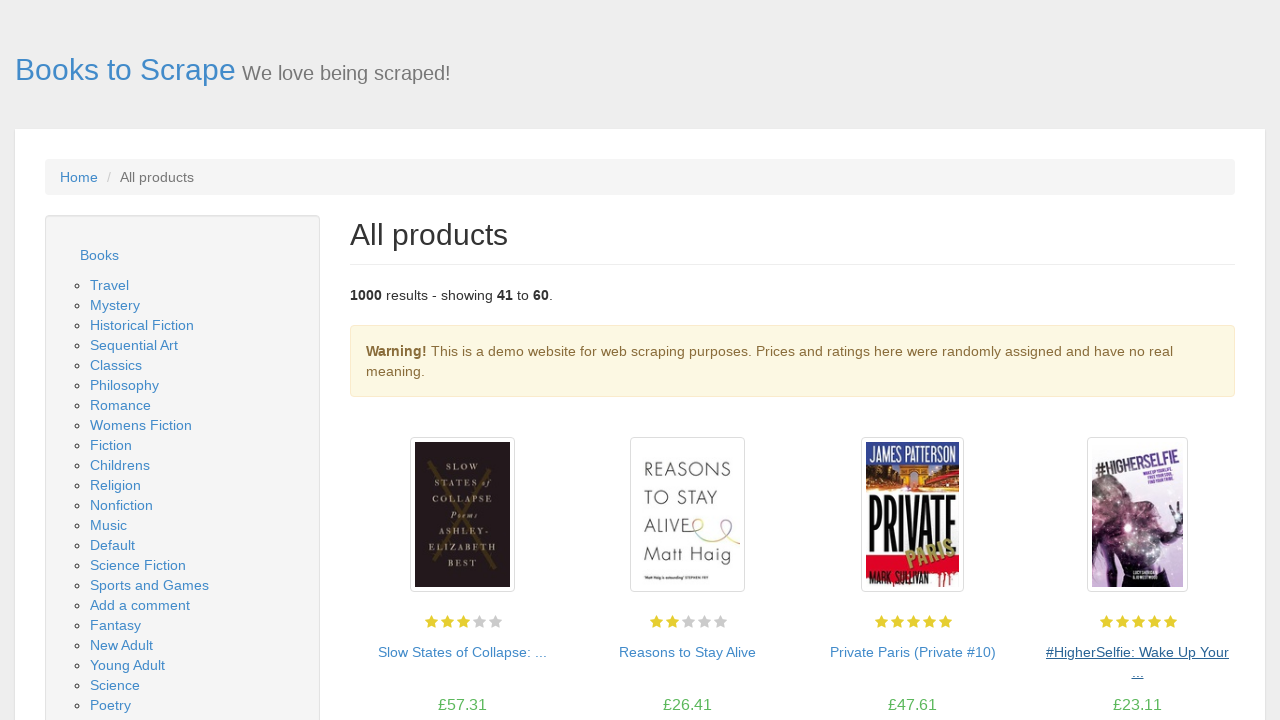

Clicked next page button to navigate to next catalog page at (1206, 654) on .next a
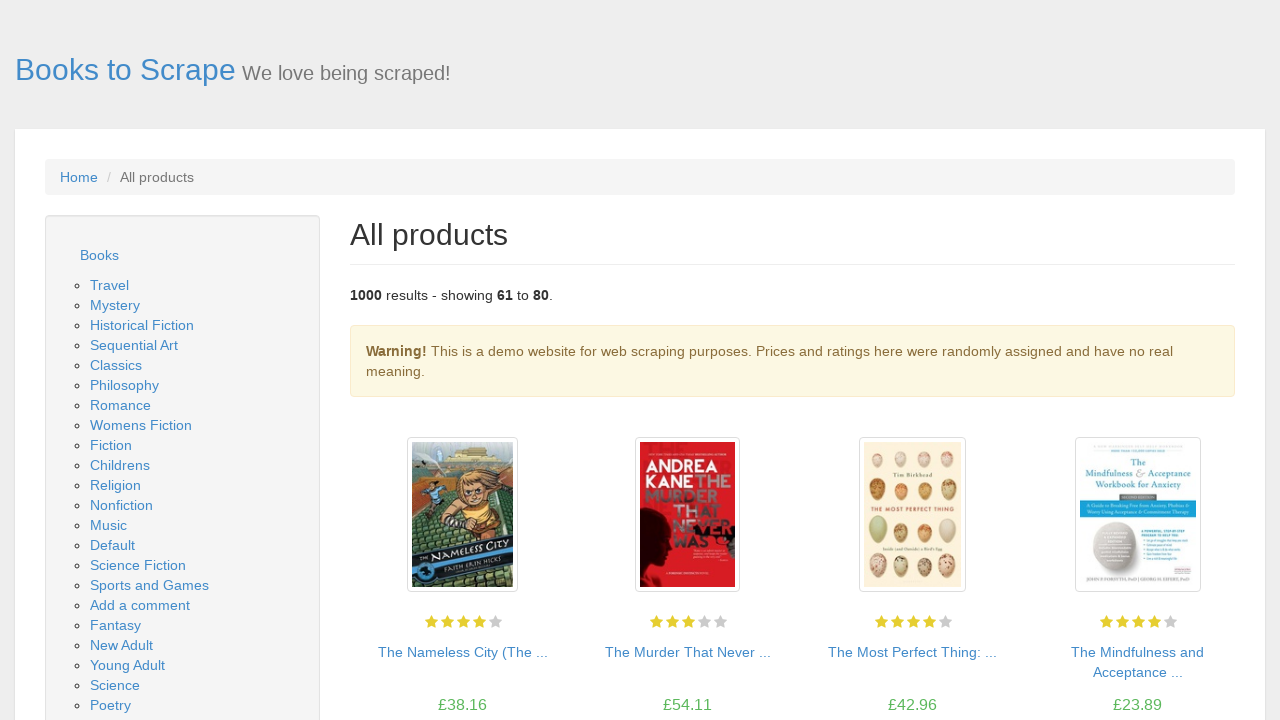

New page loaded with book listings
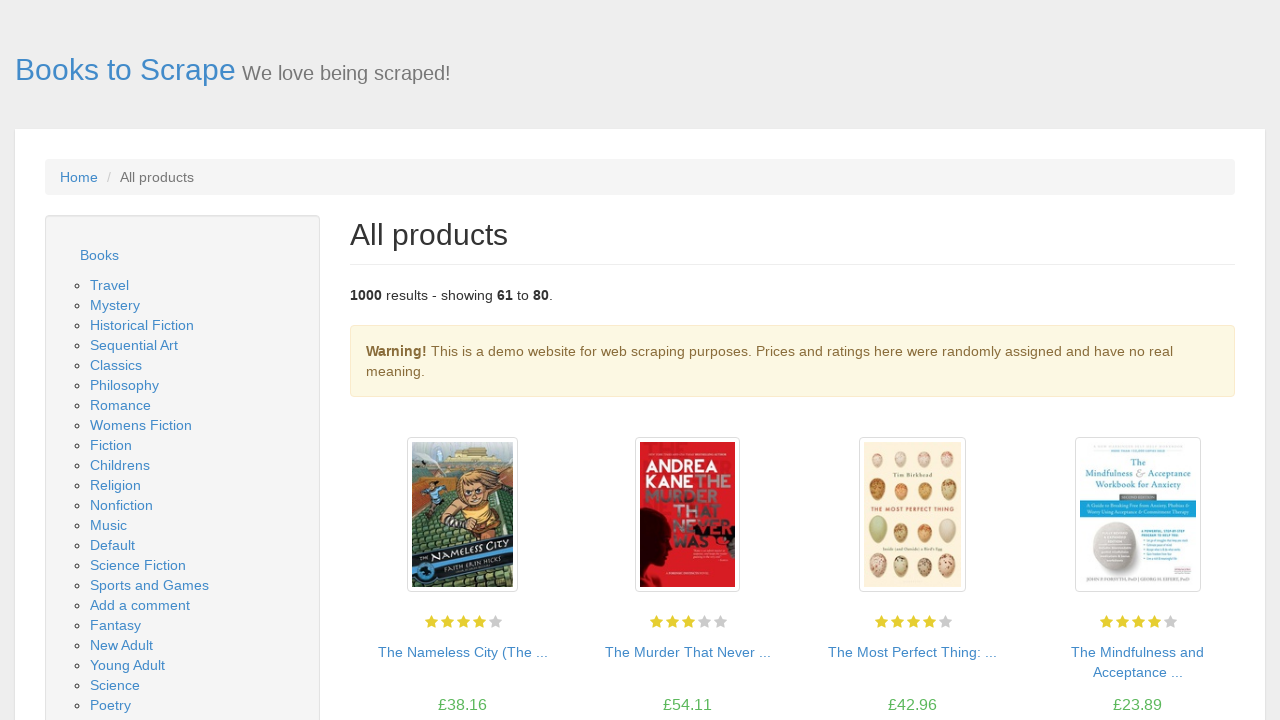

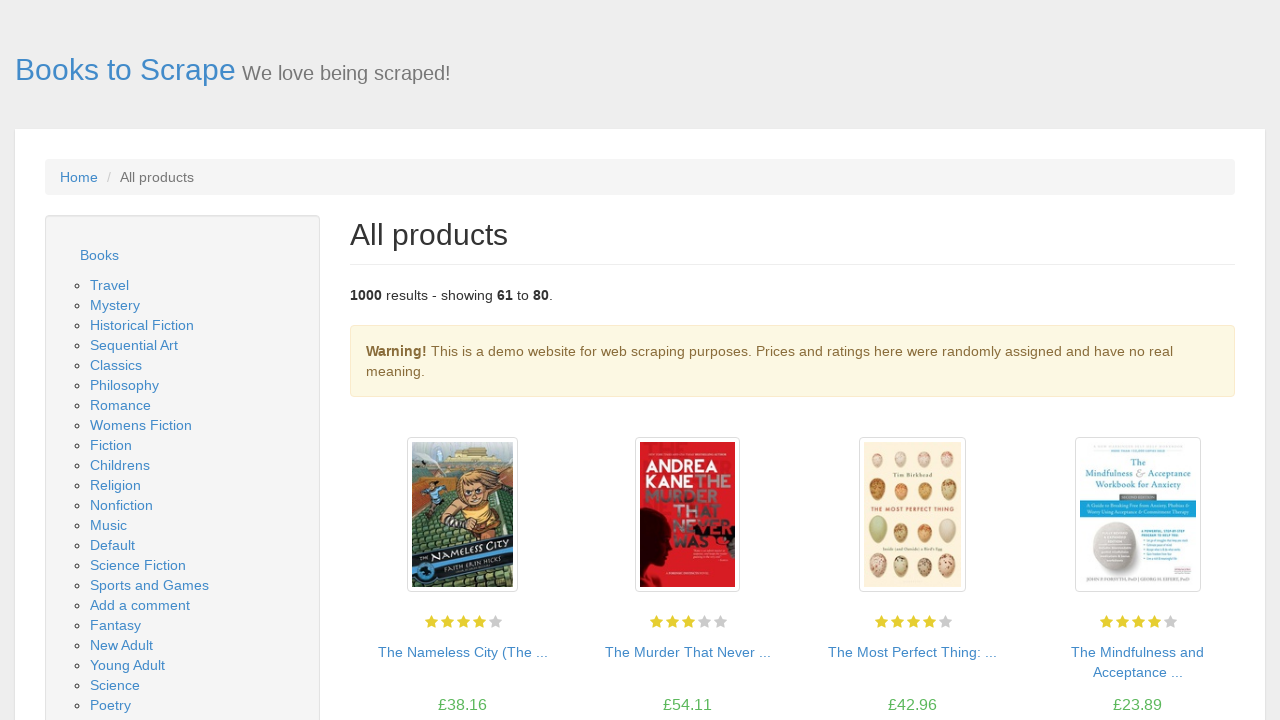